Tests window handling by clicking a link that opens a new window, switching to the child window to verify its title, closing it, then switching back to the parent window and verifying its title.

Starting URL: https://the-internet.herokuapp.com/windows

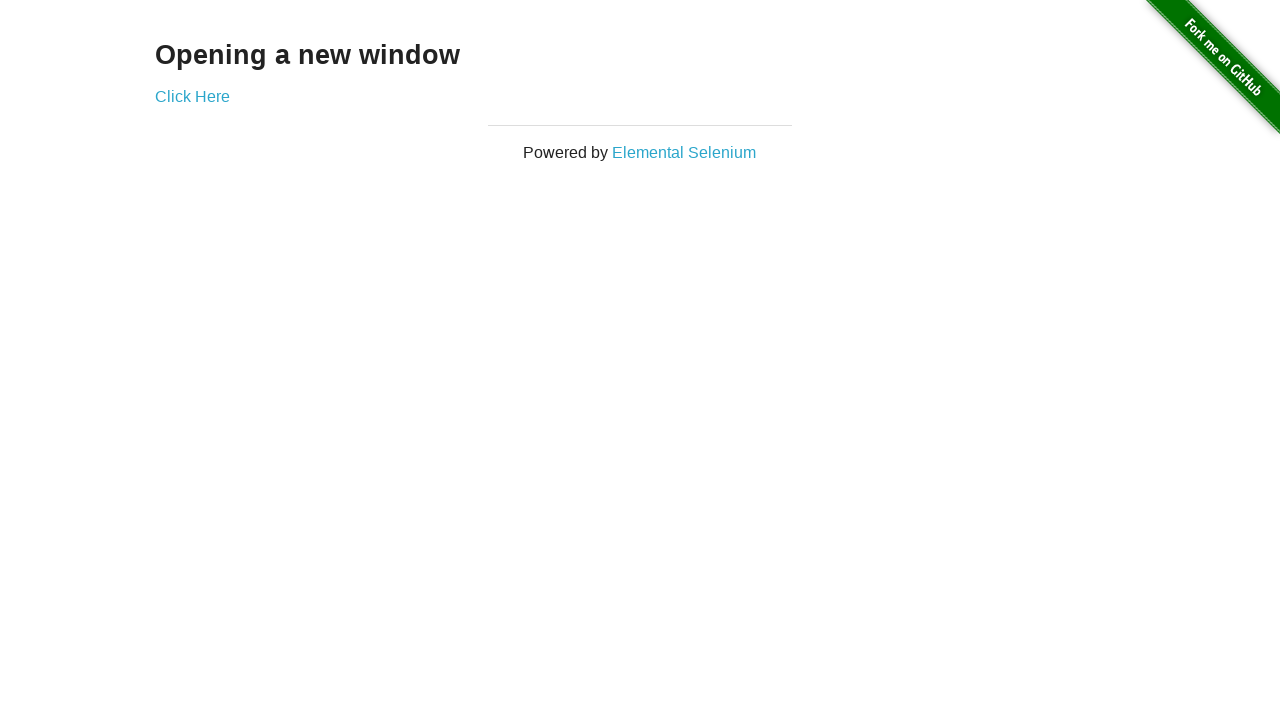

Clicked link to open new window and captured child window at (192, 96) on xpath=//a[text()='Click Here']
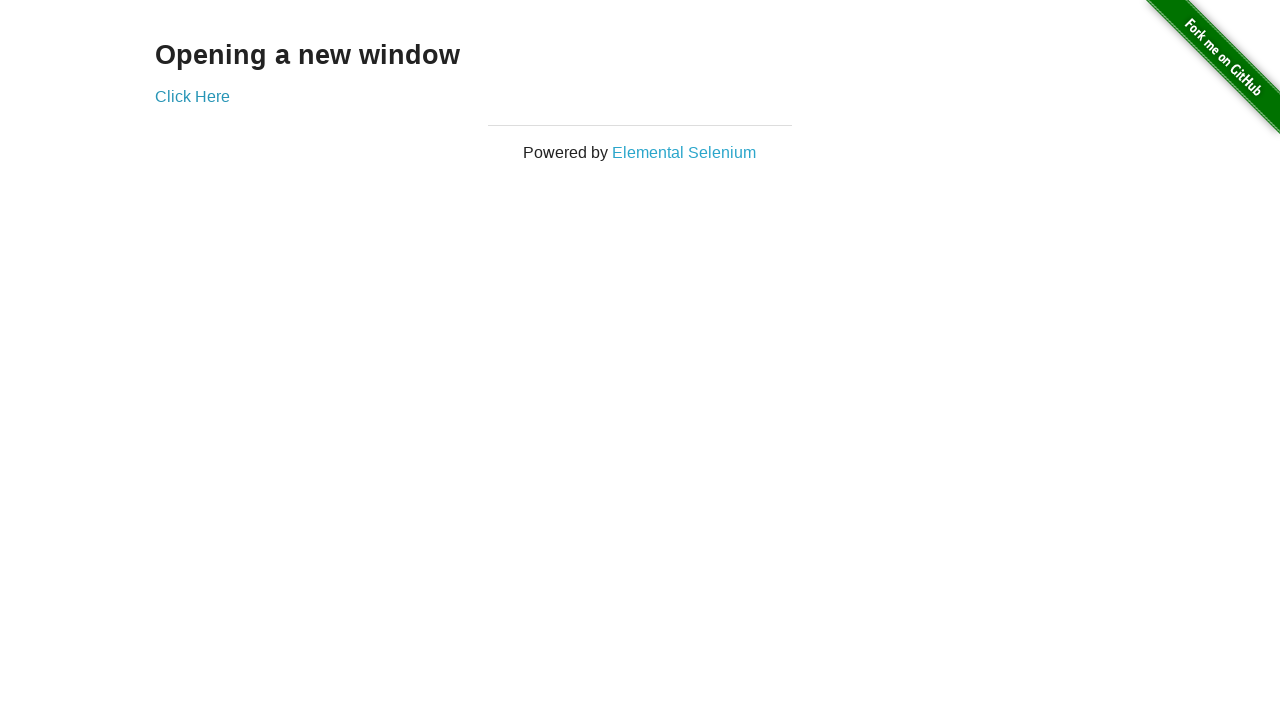

Child window page fully loaded
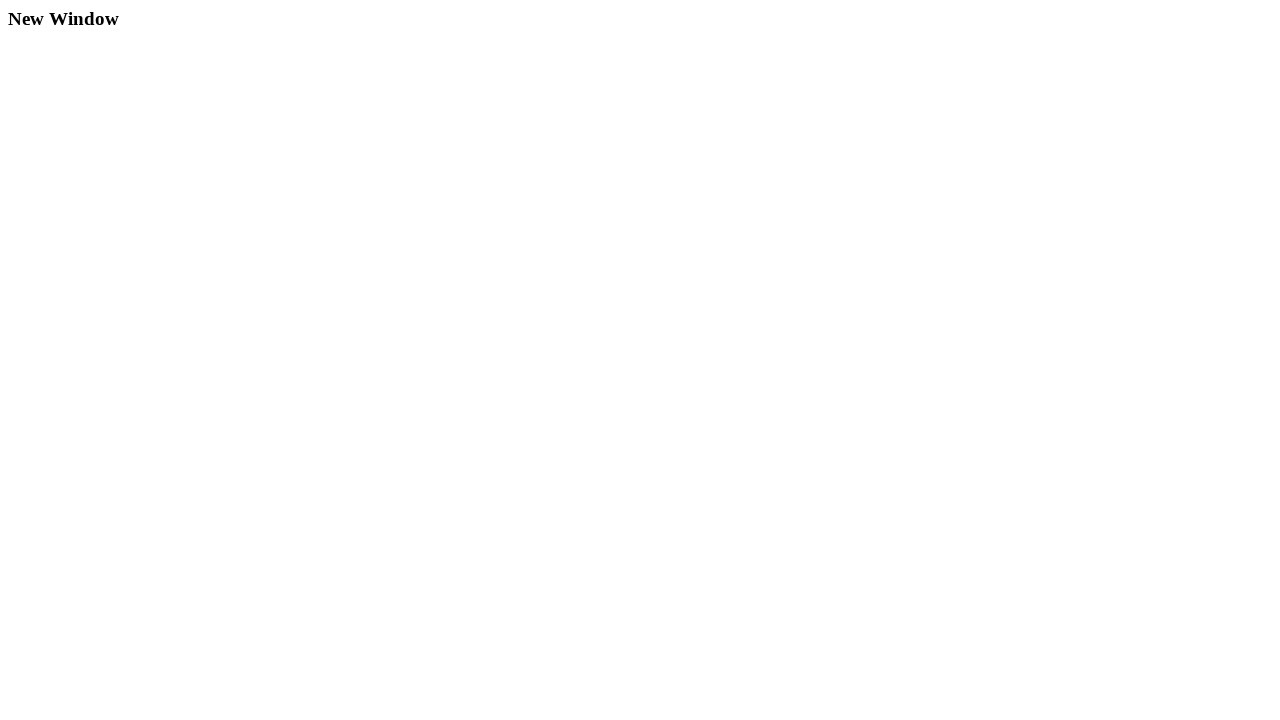

Verified child window title is 'New Window'
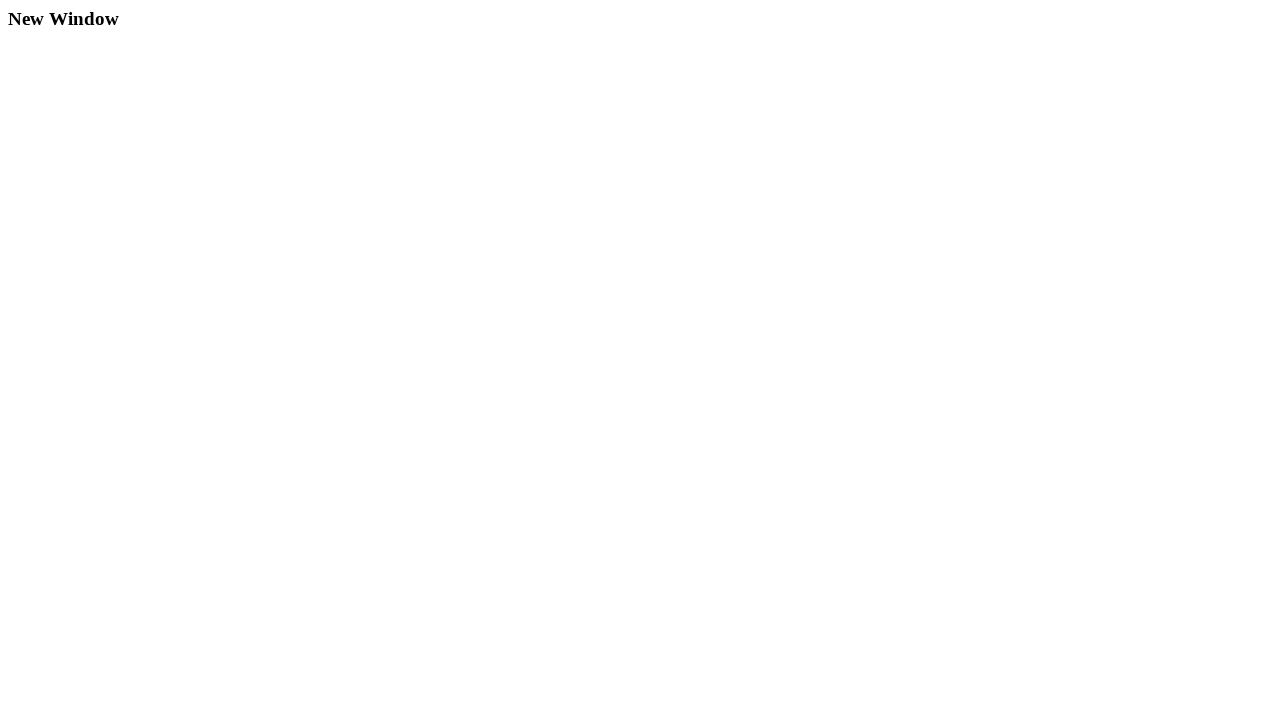

Closed child window
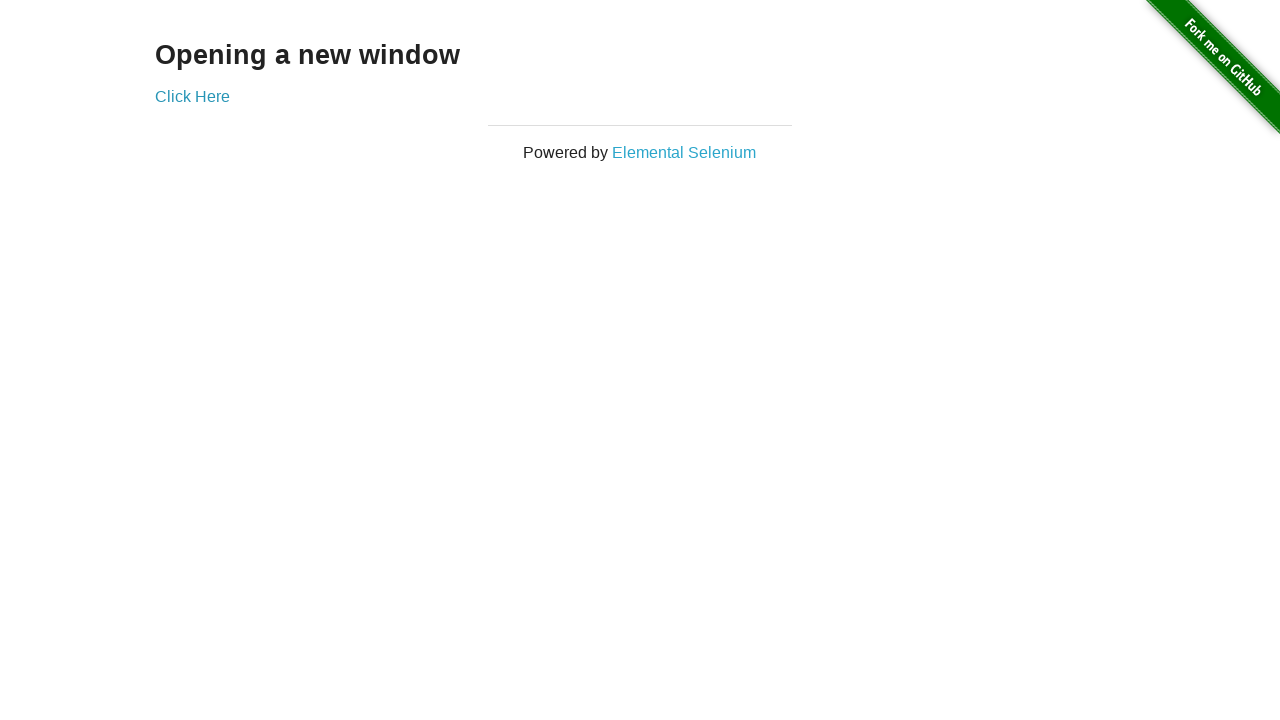

Verified parent window title is 'The Internet'
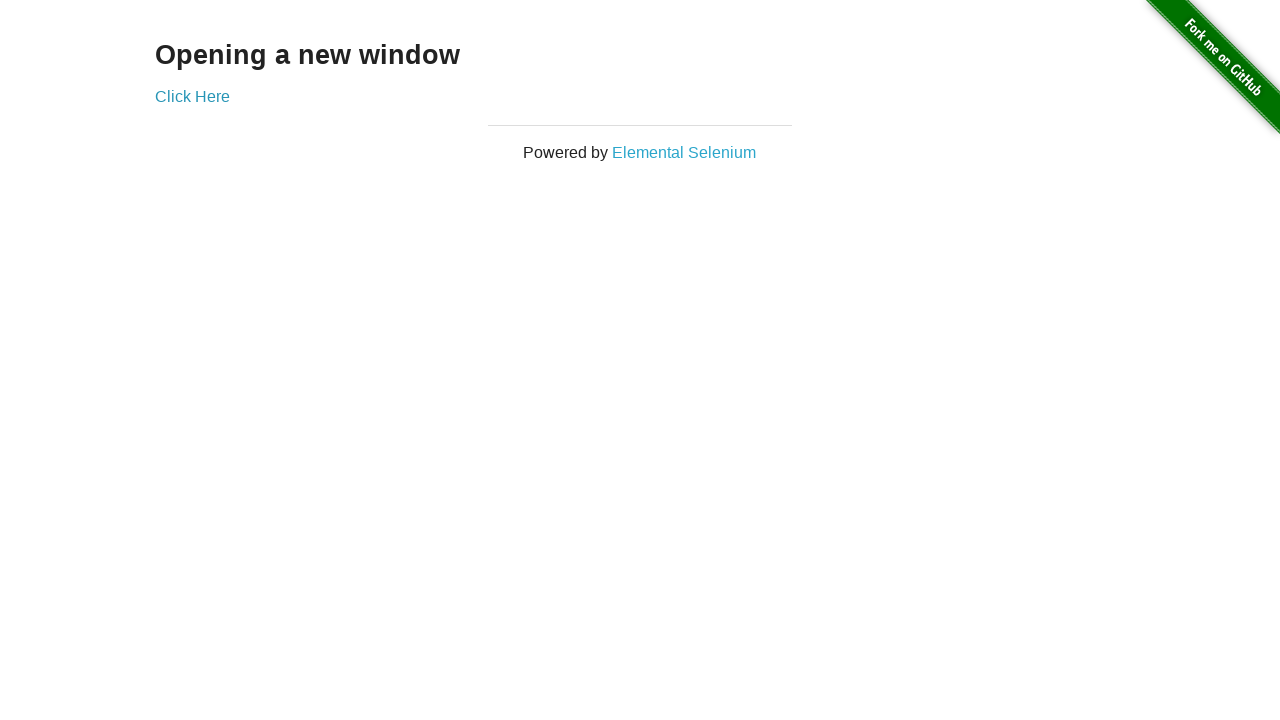

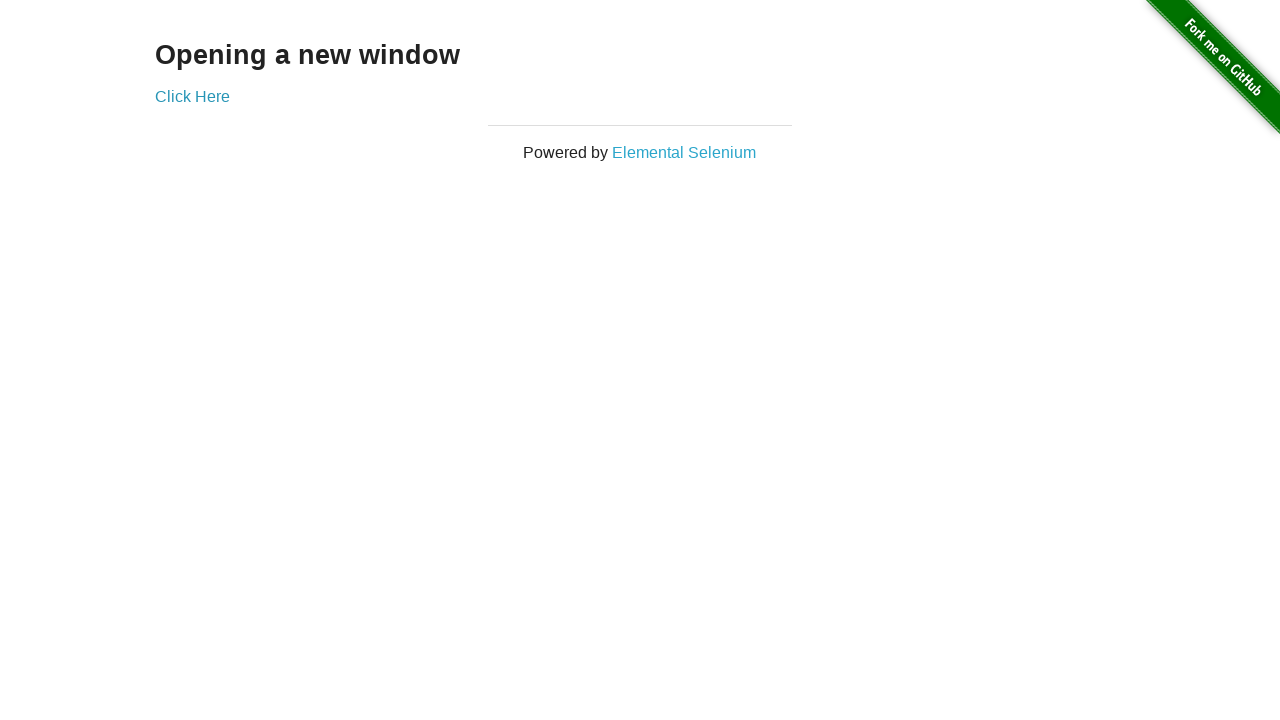